Tests dropdown selection functionality including single and multiple select dropdowns with various selection methods

Starting URL: https://www.hyrtutorials.com/p/html-dropdown-elements-practice.html

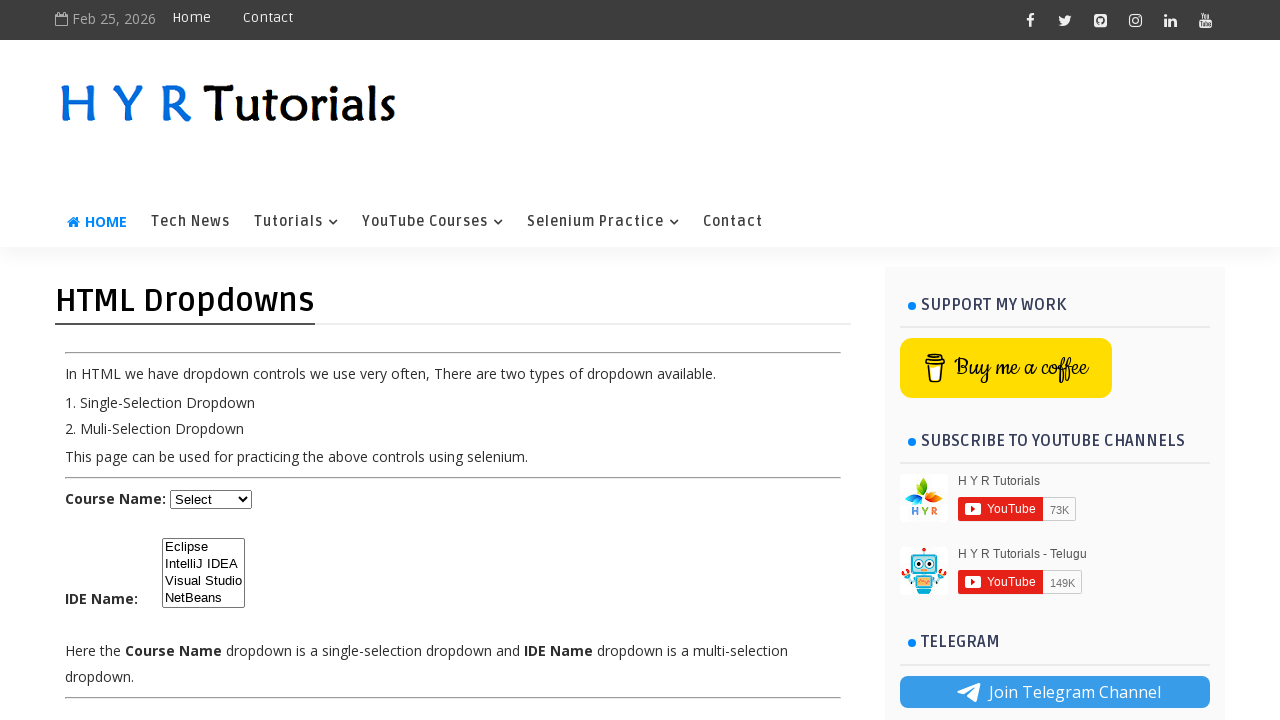

Clicked on single dropdown to focus it at (211, 499) on #course
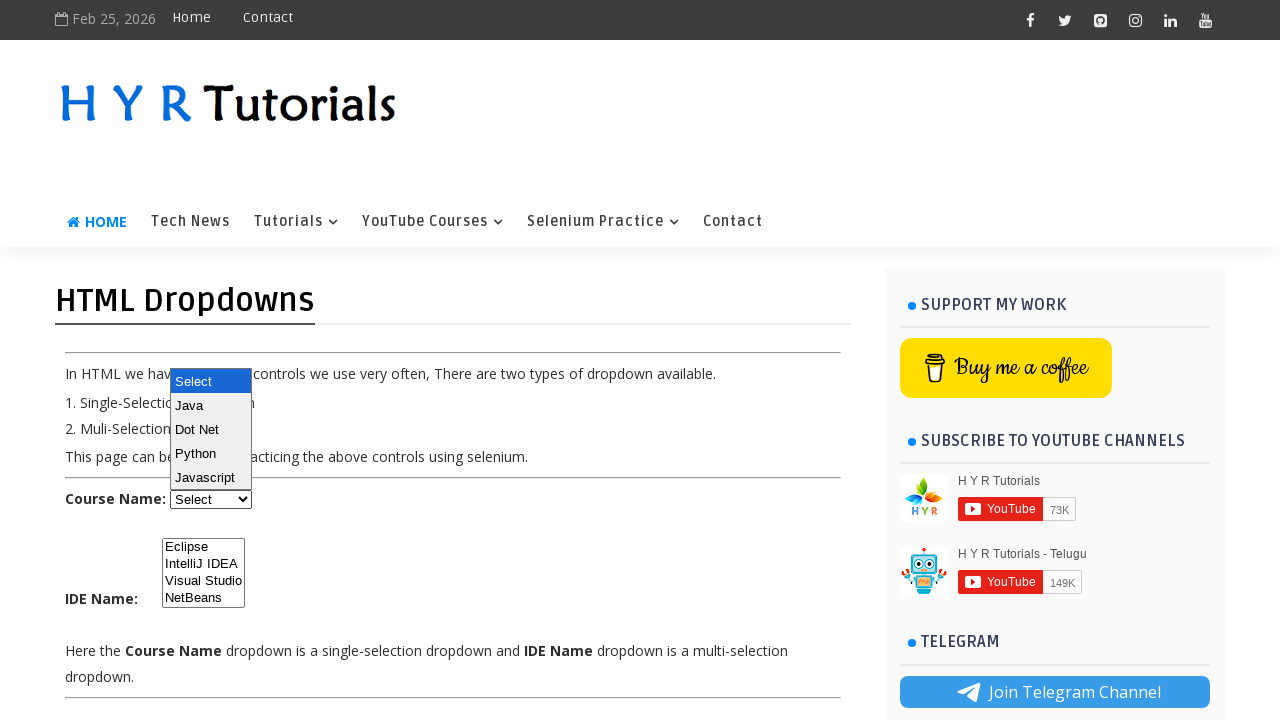

Selected option at index 1 in single dropdown on #course
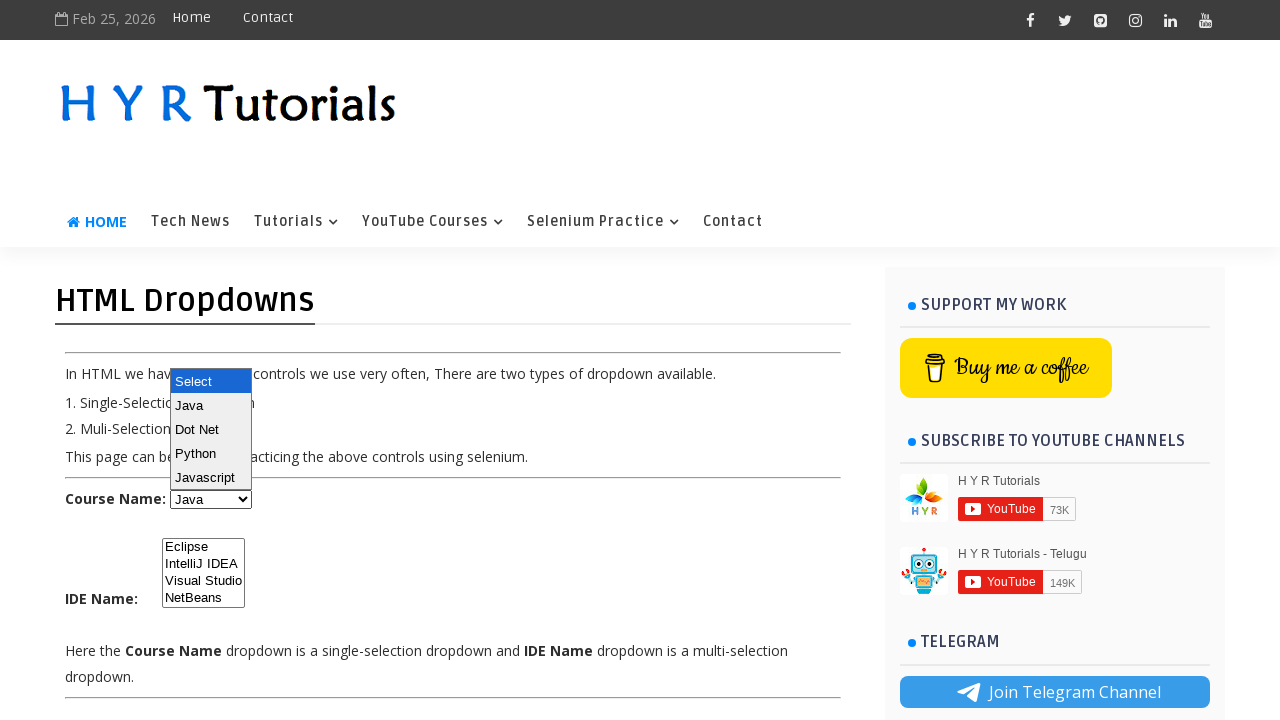

Selected 'java' option by value in single dropdown on #course
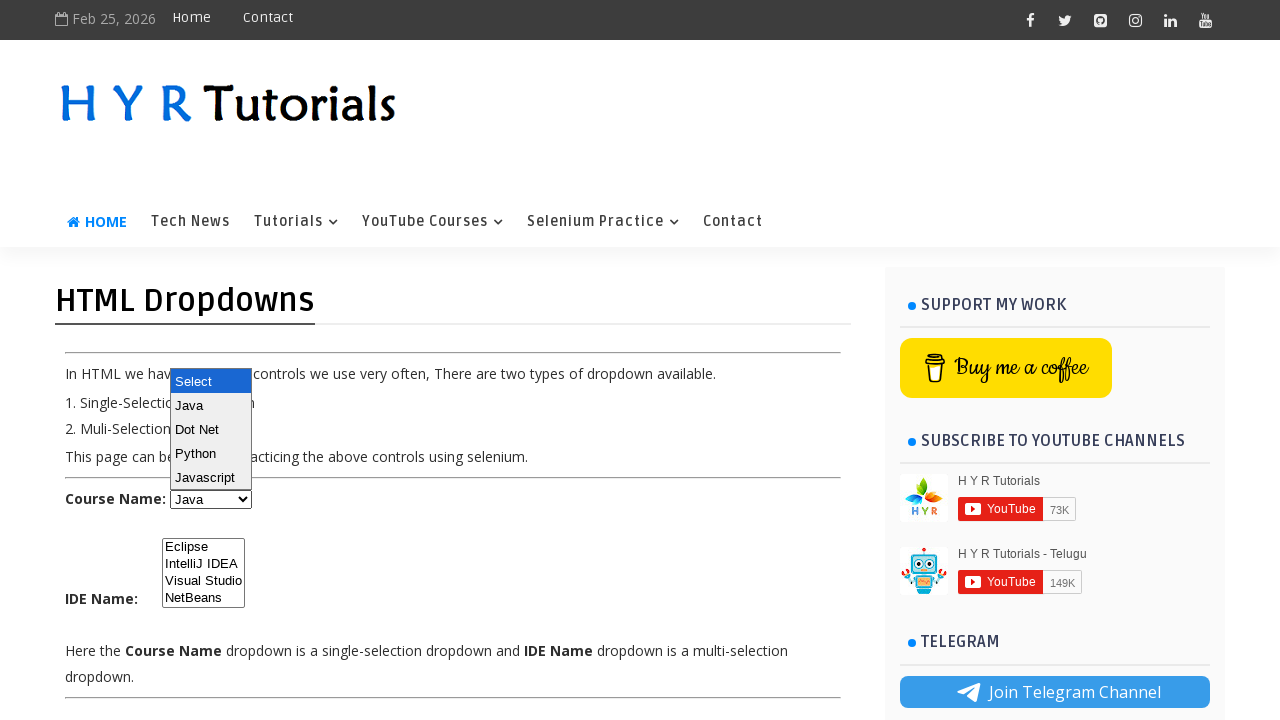

Selected 'Javascript' option by label in single dropdown on #course
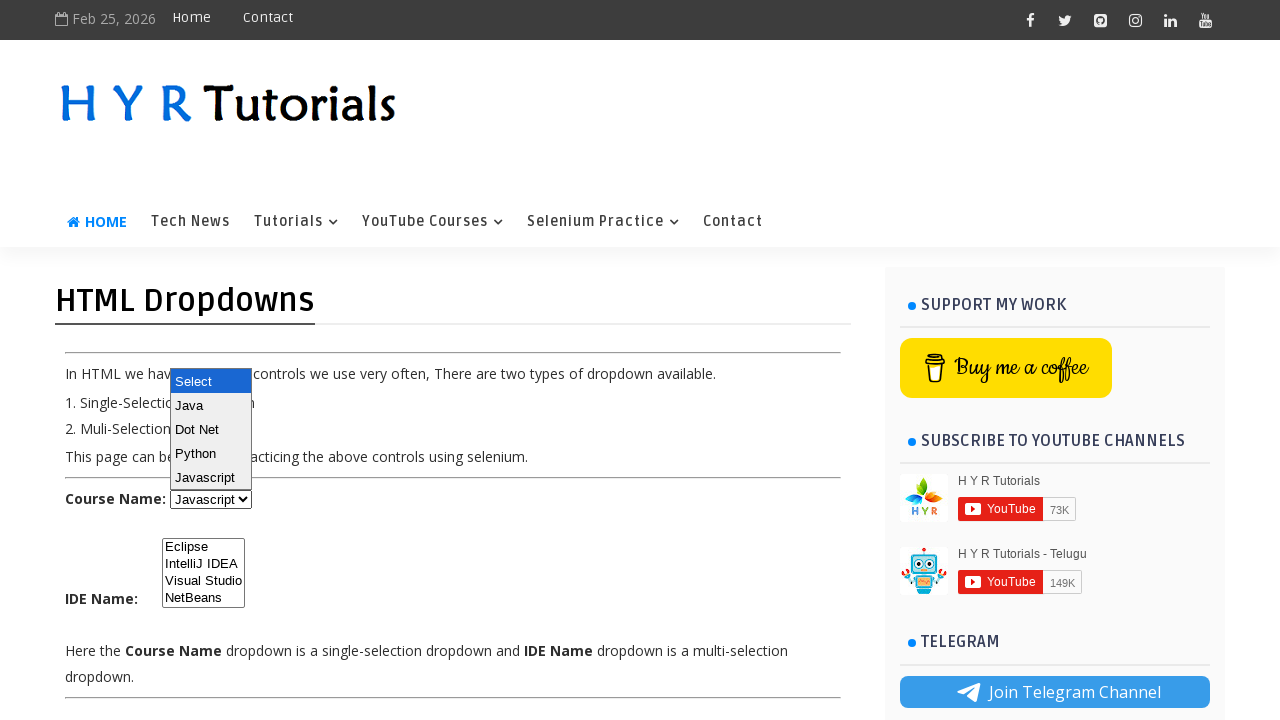

Selected option at index 2 in multi-select dropdown on #ide
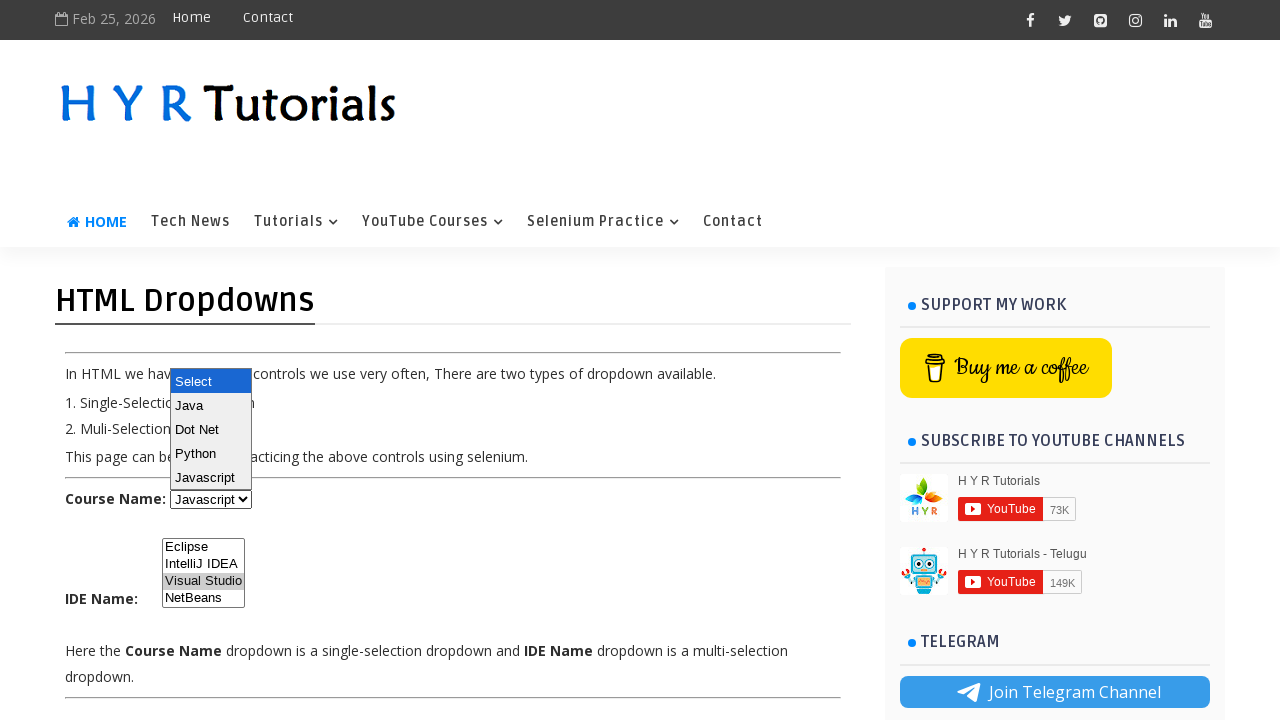

Selected 'ij' option by value in multi-select dropdown on #ide
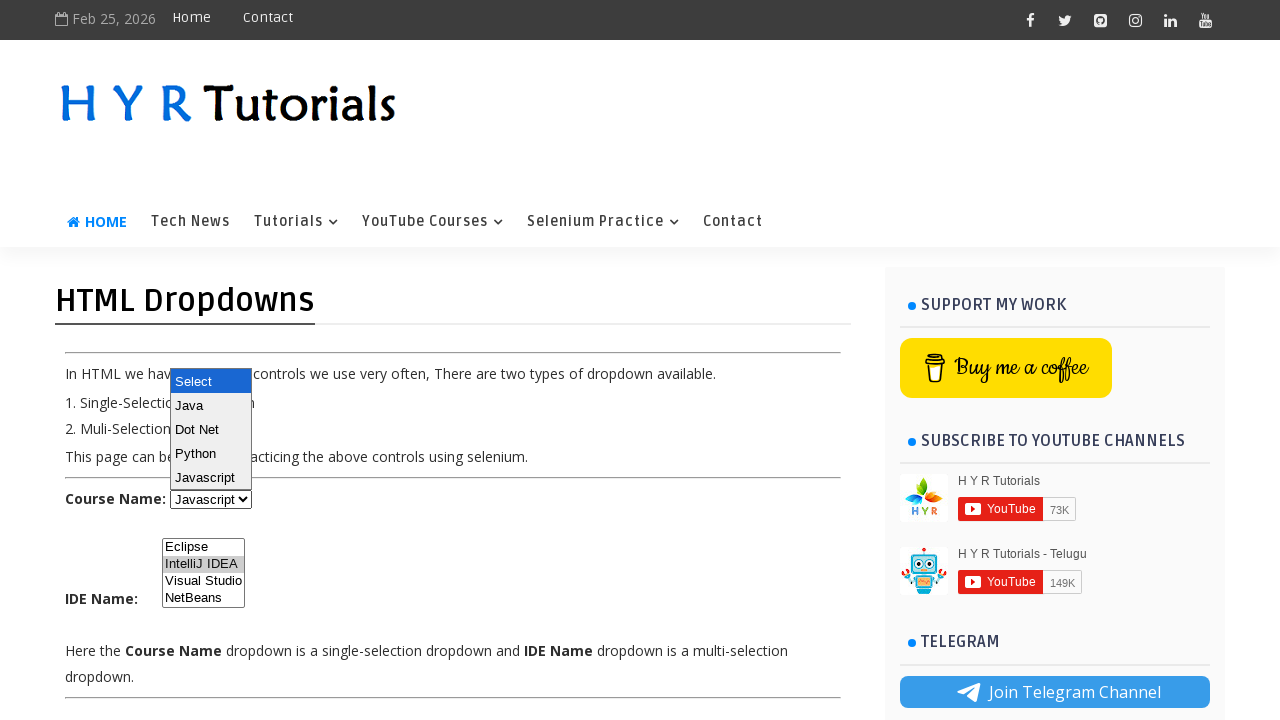

Selected 'NetBeans' option by label in multi-select dropdown on #ide
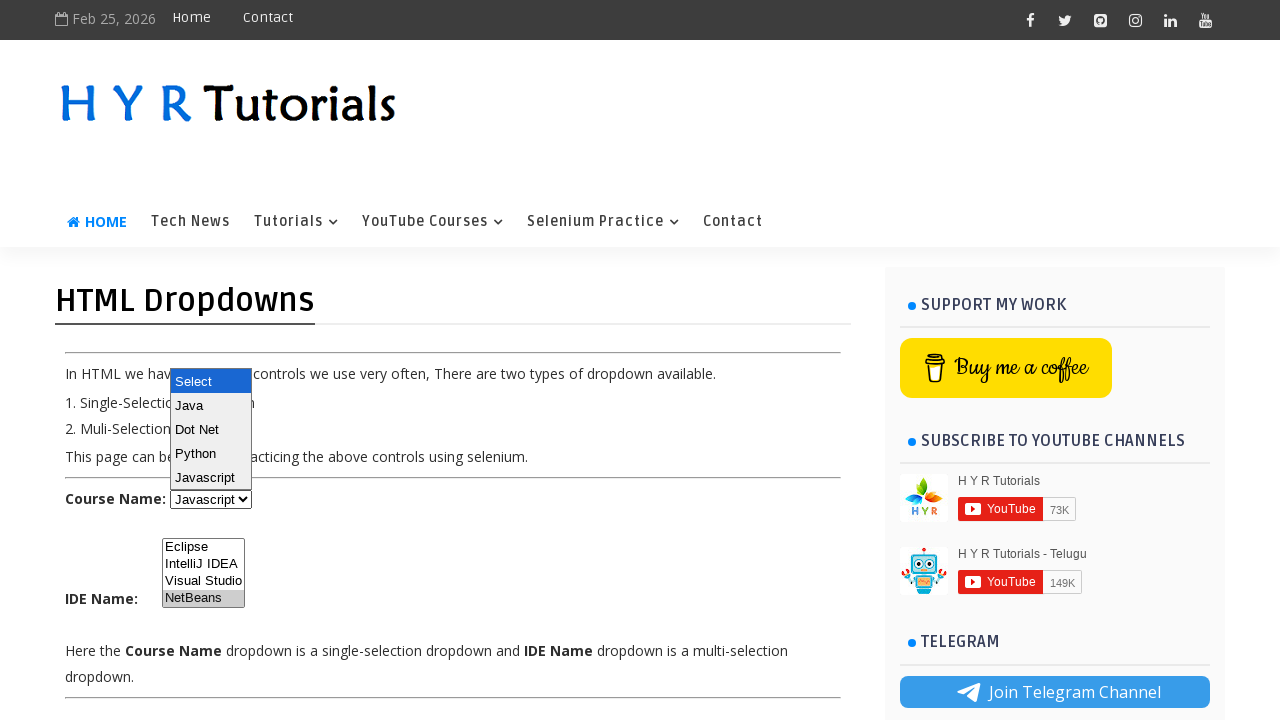

Cleared all selections in multi-select dropdown on #ide
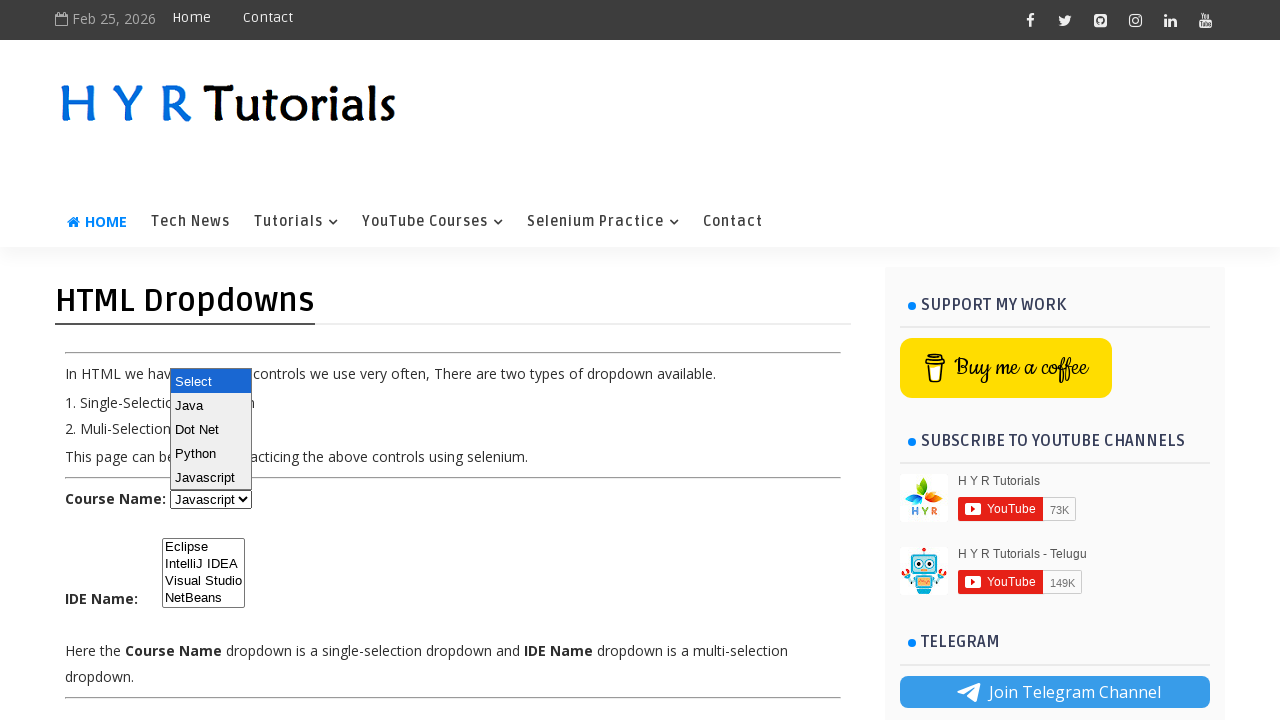

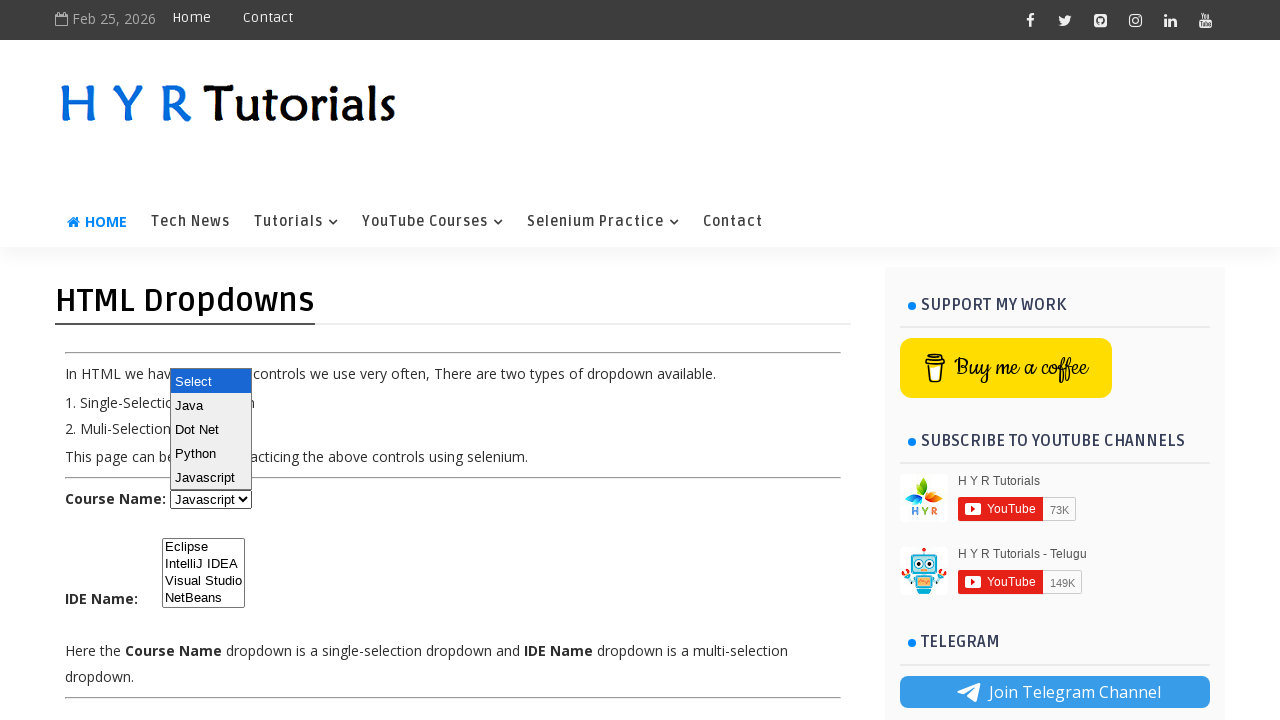